Tests the offers page by clicking on a column header to sort, verifying the sort order, then using pagination to navigate through pages until finding a specific item (Rice).

Starting URL: https://rahulshettyacademy.com/seleniumPractise/#/offers

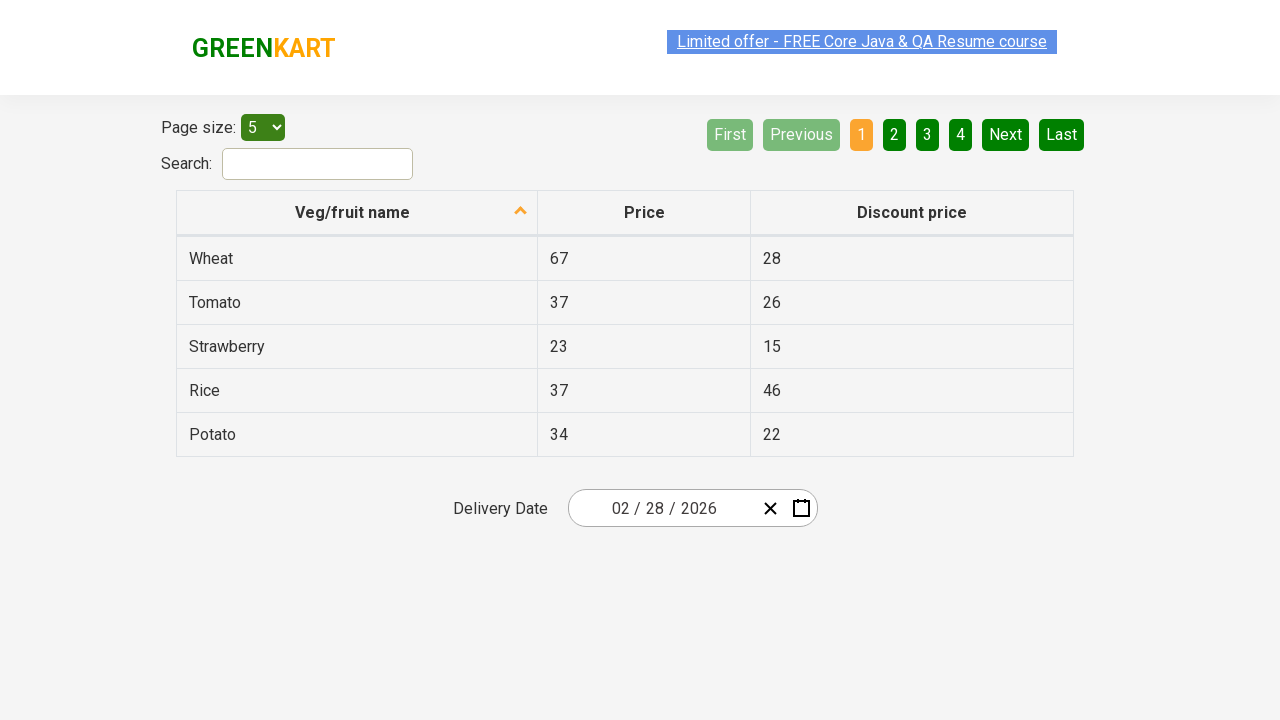

Clicked first column header to sort at (357, 213) on xpath=//tr/th[1]
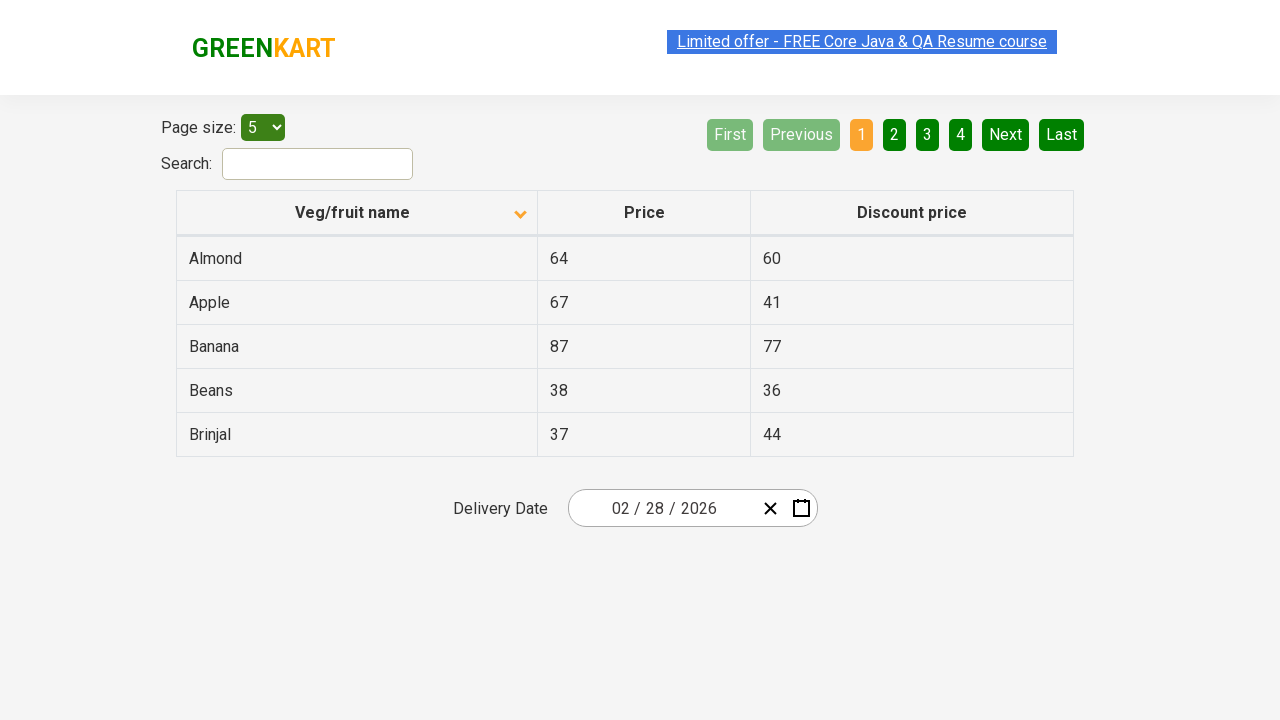

Table populated with data
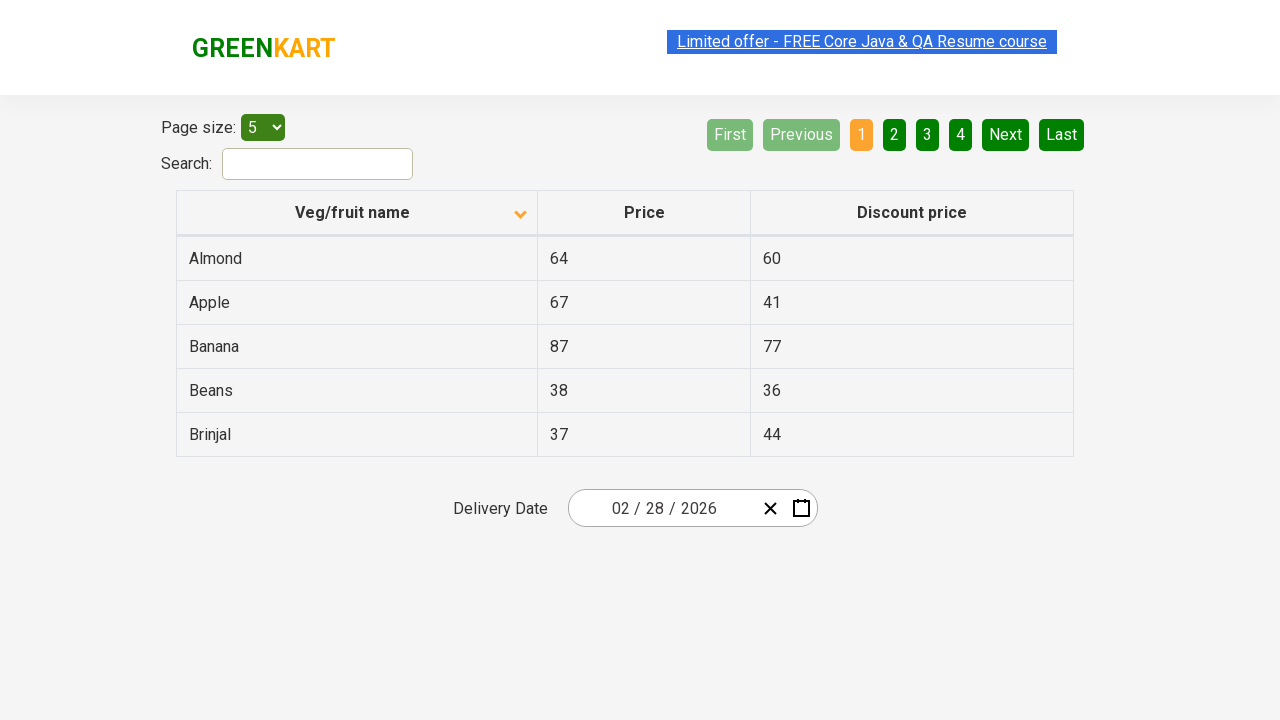

Retrieved first column values from table
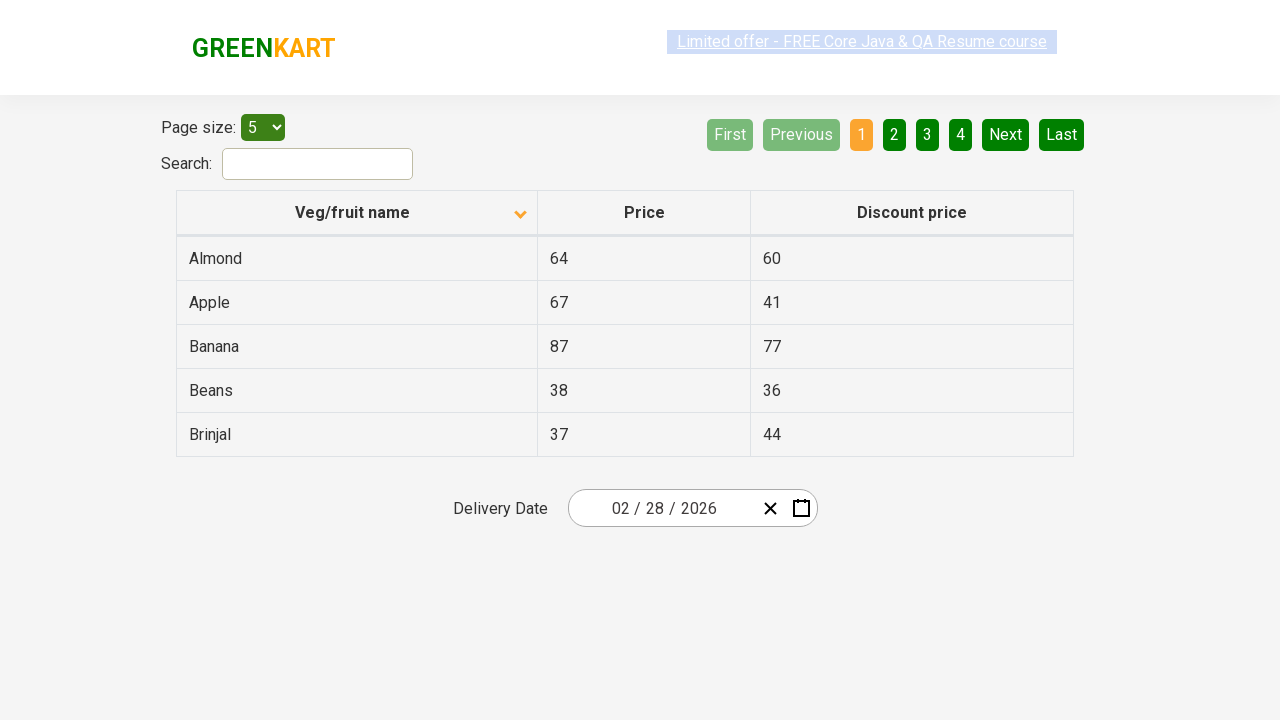

Verified column is sorted correctly
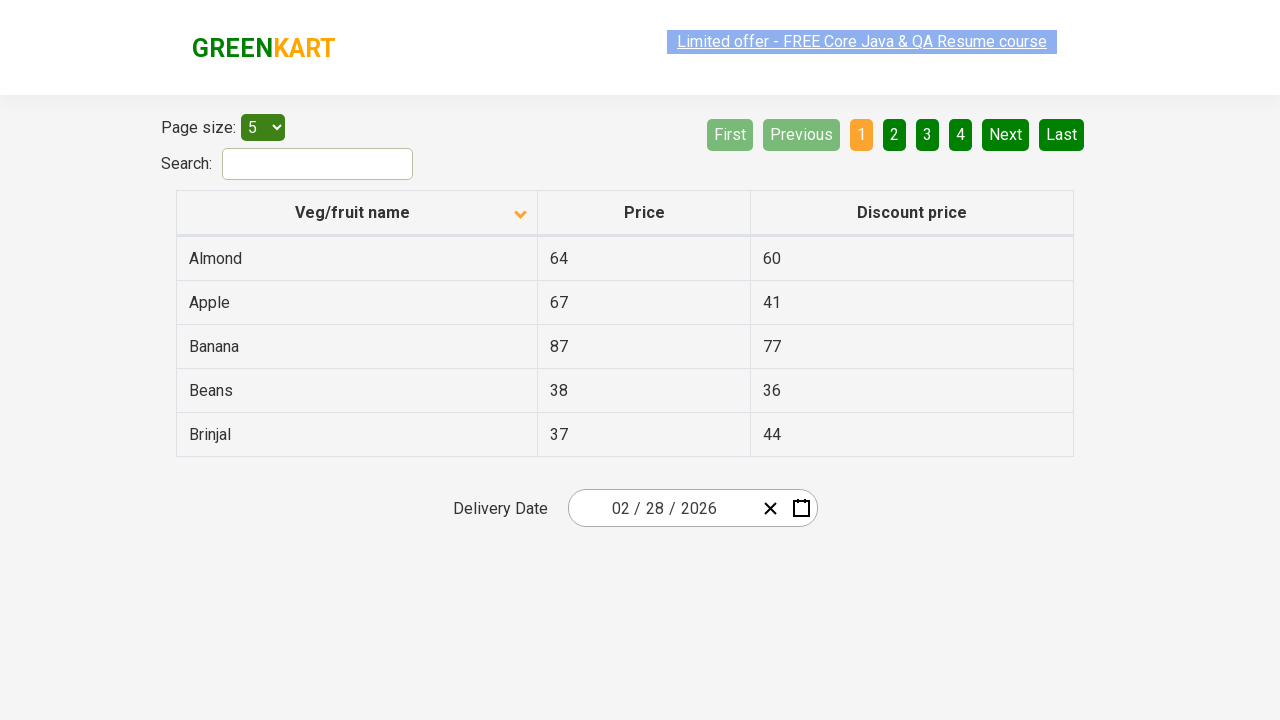

Retrieved first column values from current page
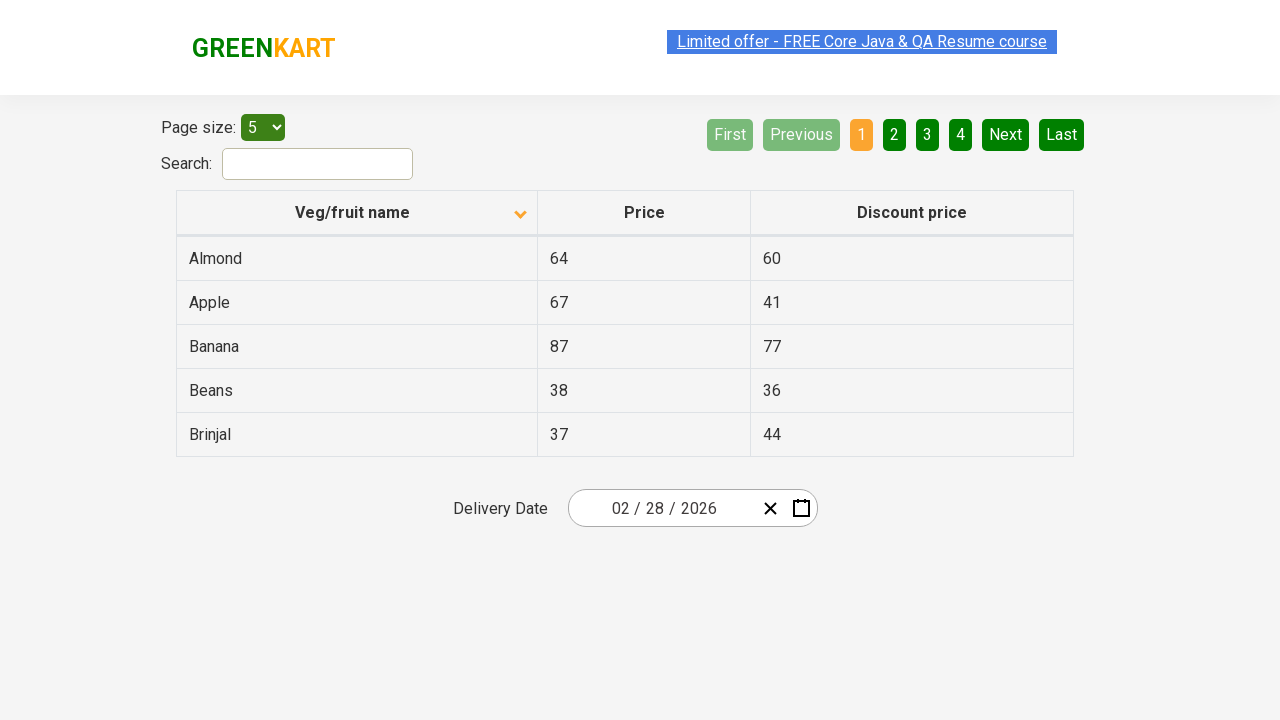

Clicked next page button at (1006, 134) on [aria-label='Next']
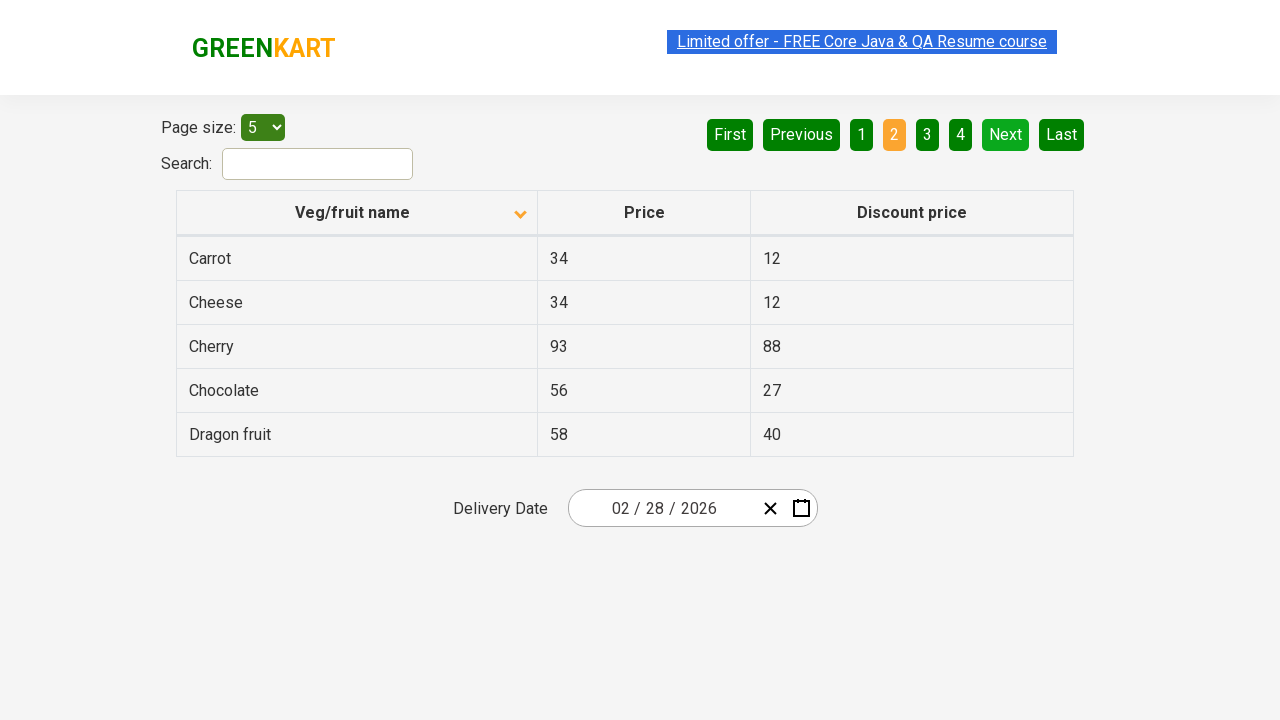

Waited for next page to load
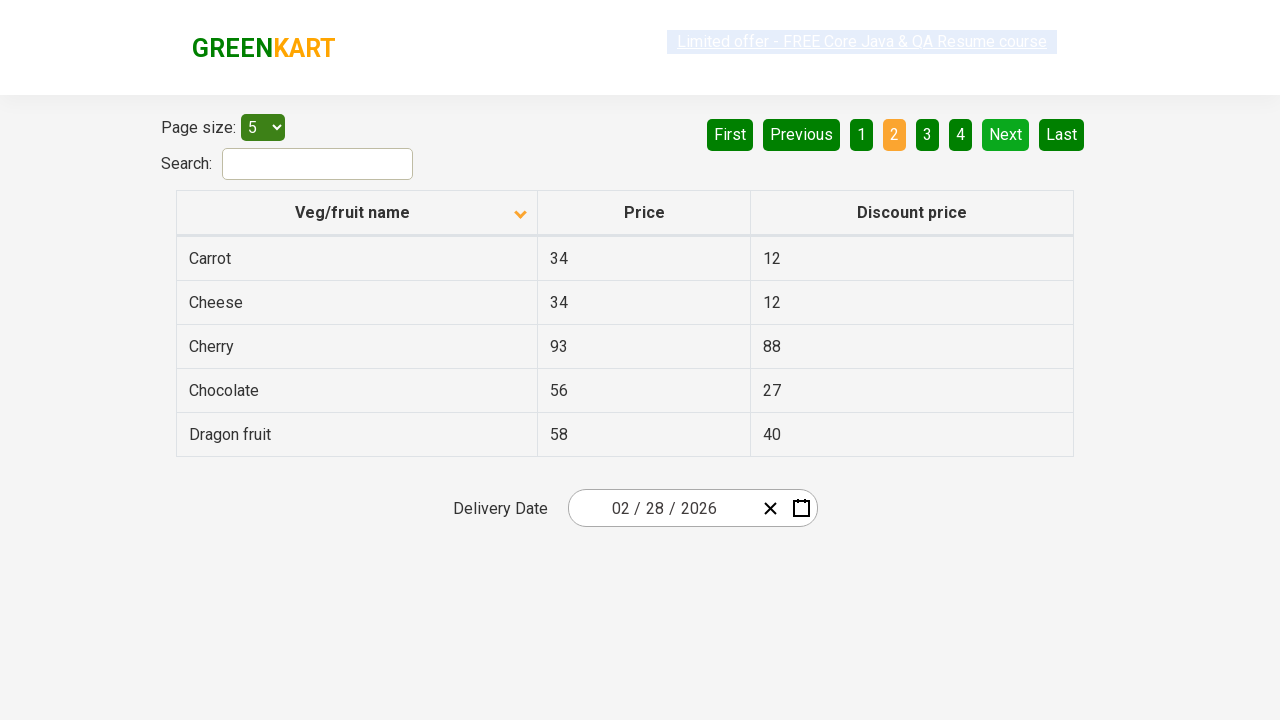

Retrieved first column values from current page
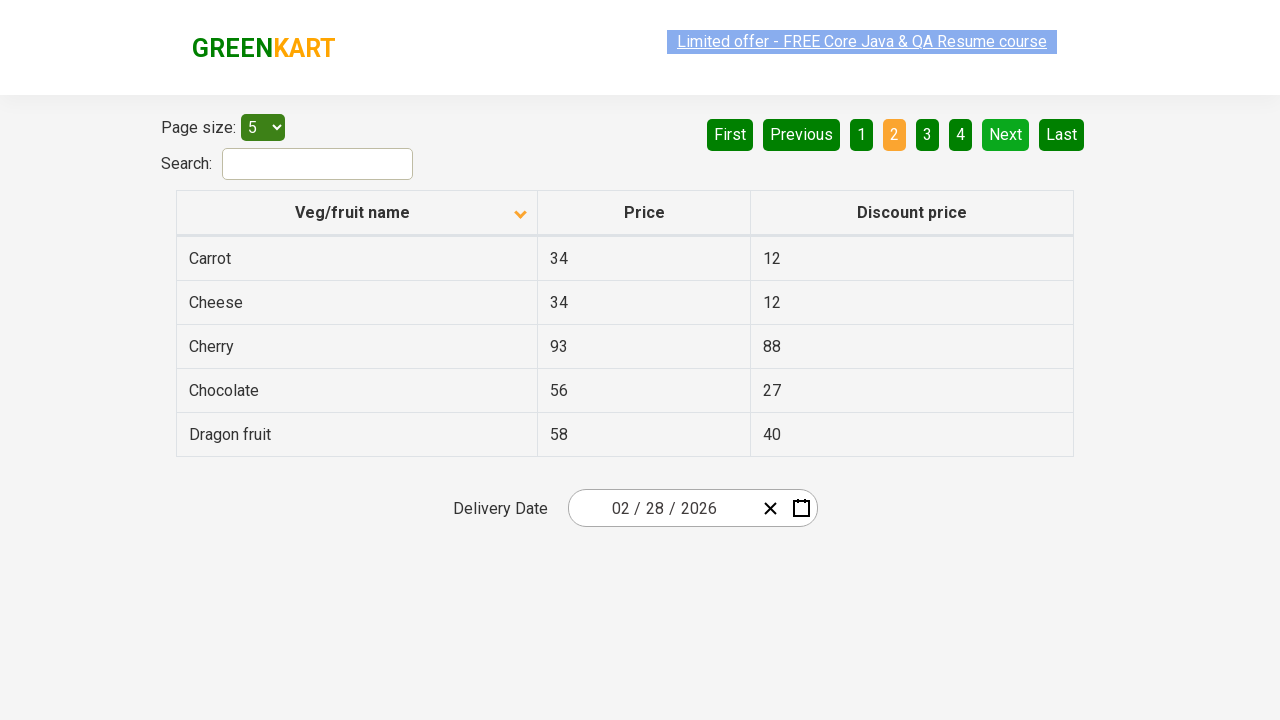

Clicked next page button at (1006, 134) on [aria-label='Next']
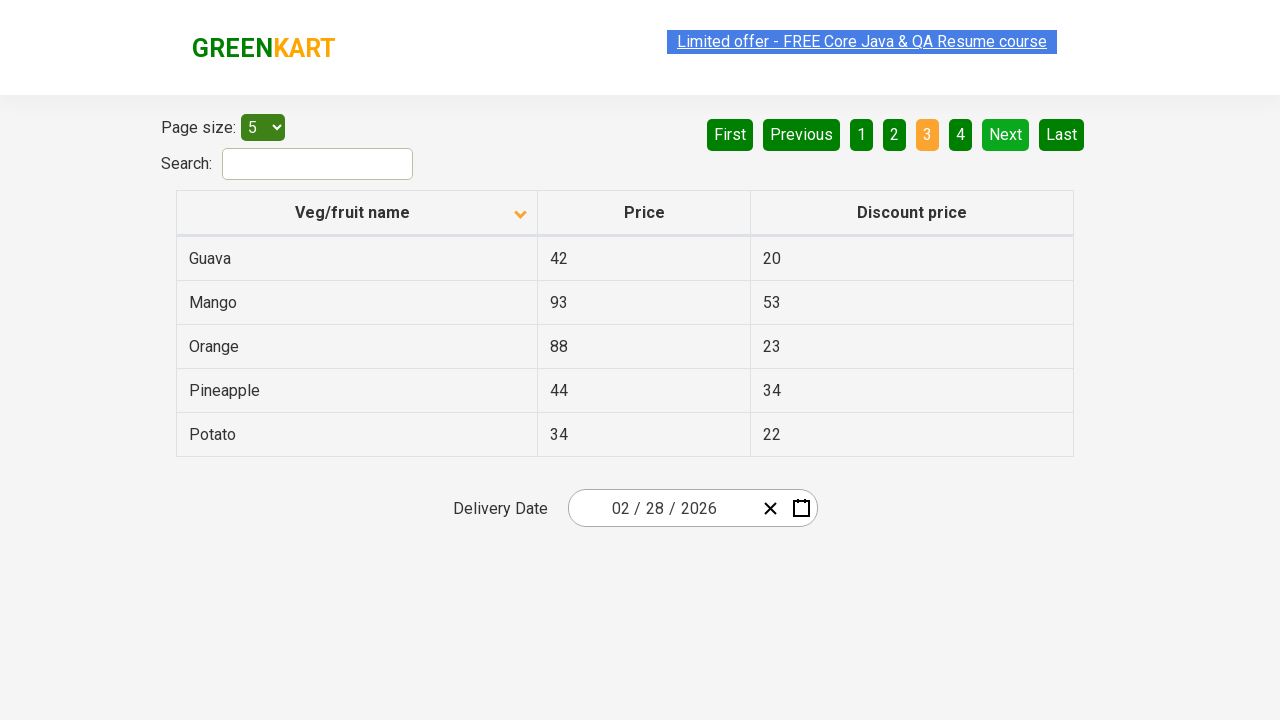

Waited for next page to load
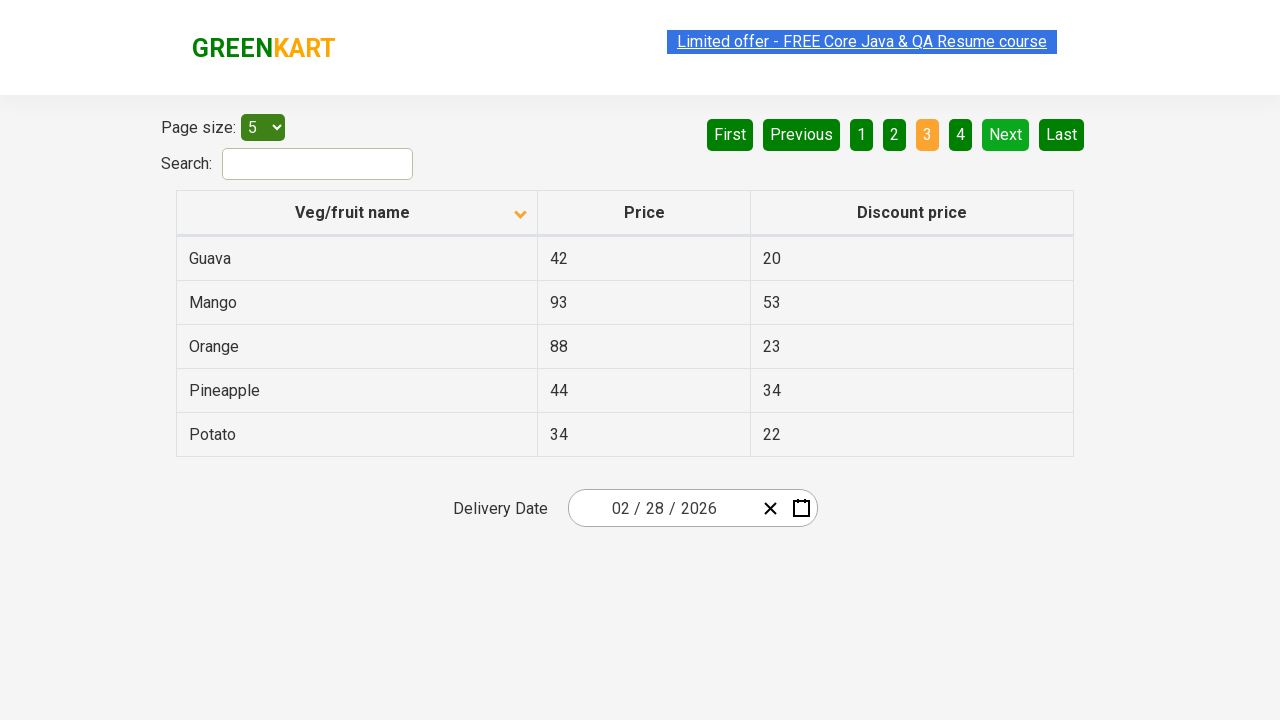

Retrieved first column values from current page
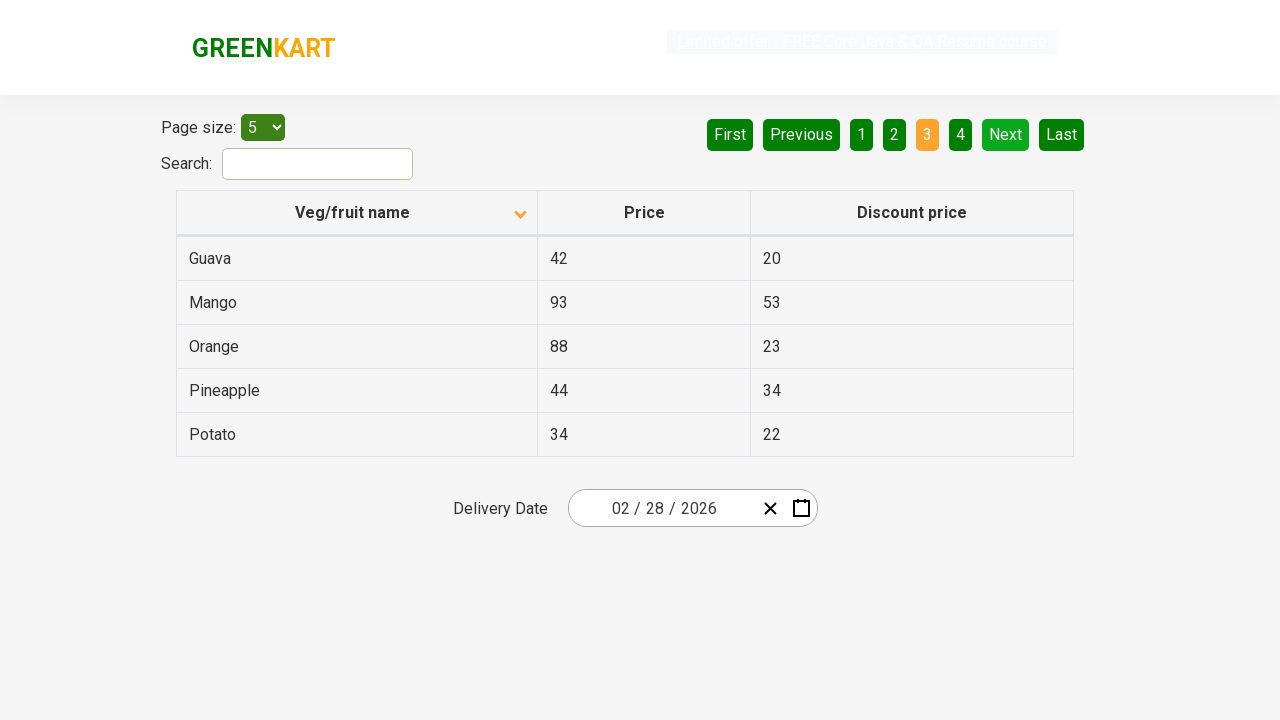

Clicked next page button at (1006, 134) on [aria-label='Next']
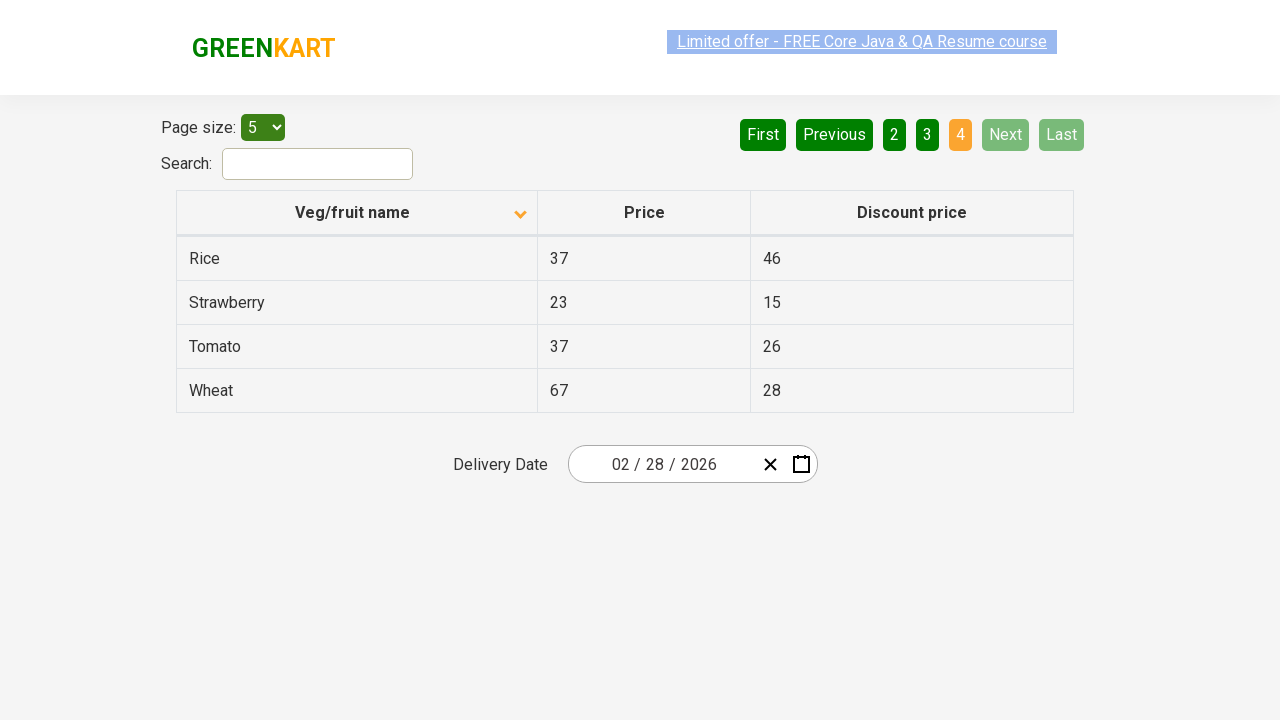

Waited for next page to load
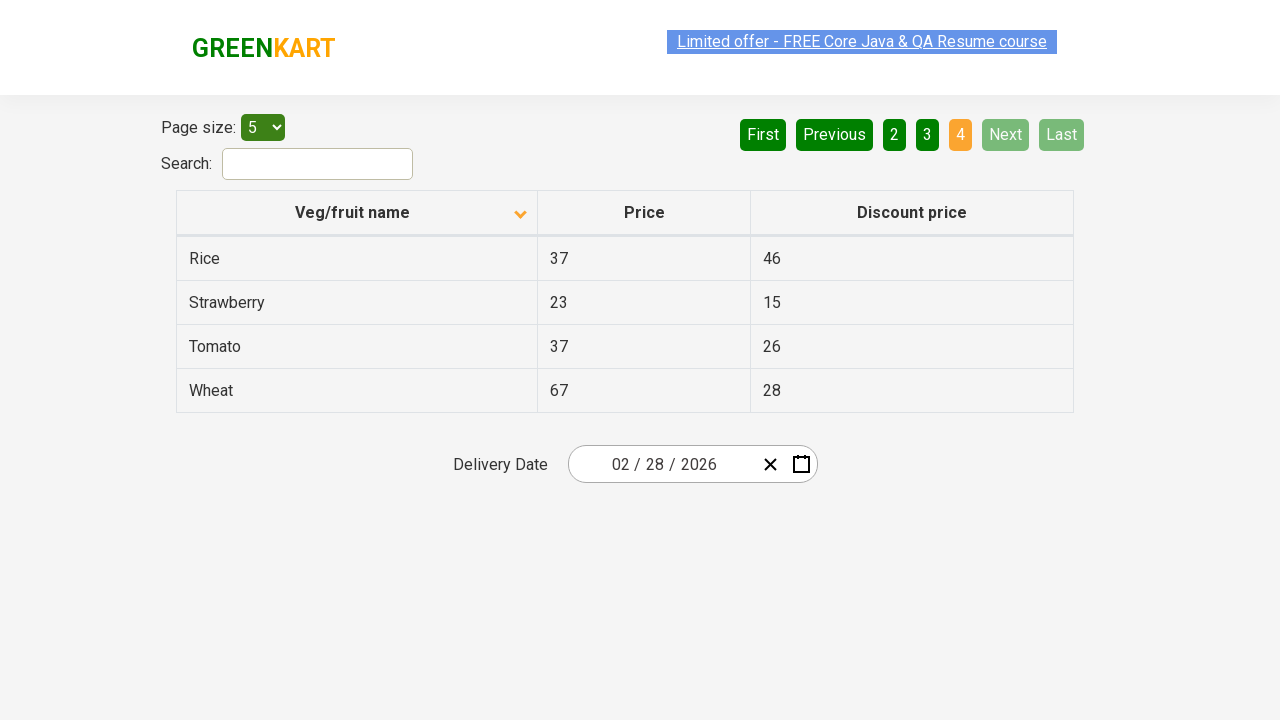

Retrieved first column values from current page
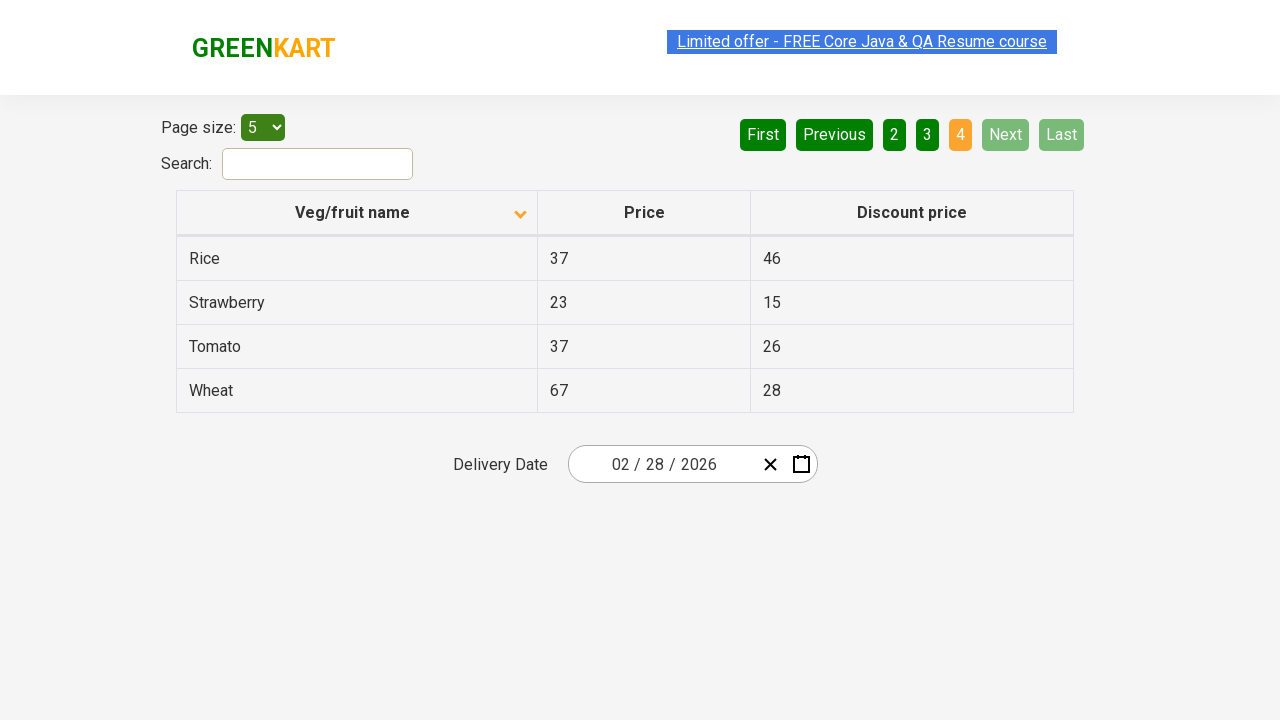

Found Rice item on current page
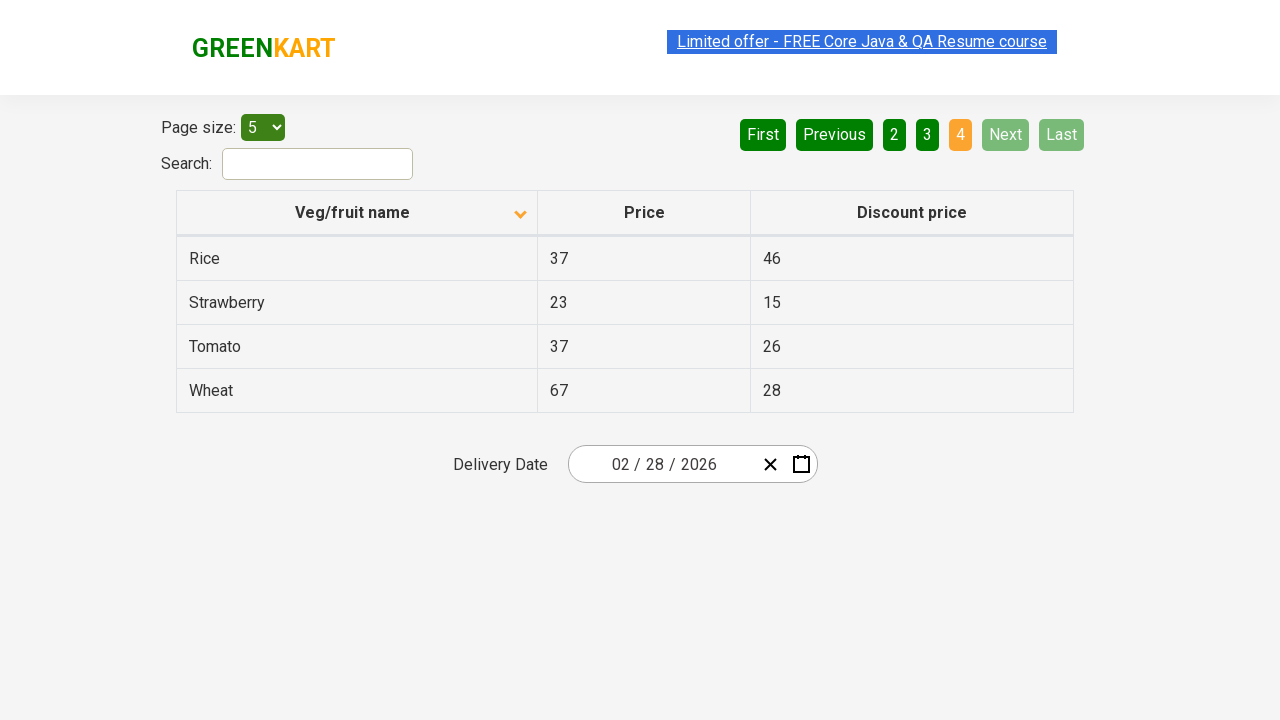

Verified Rice item was found during pagination
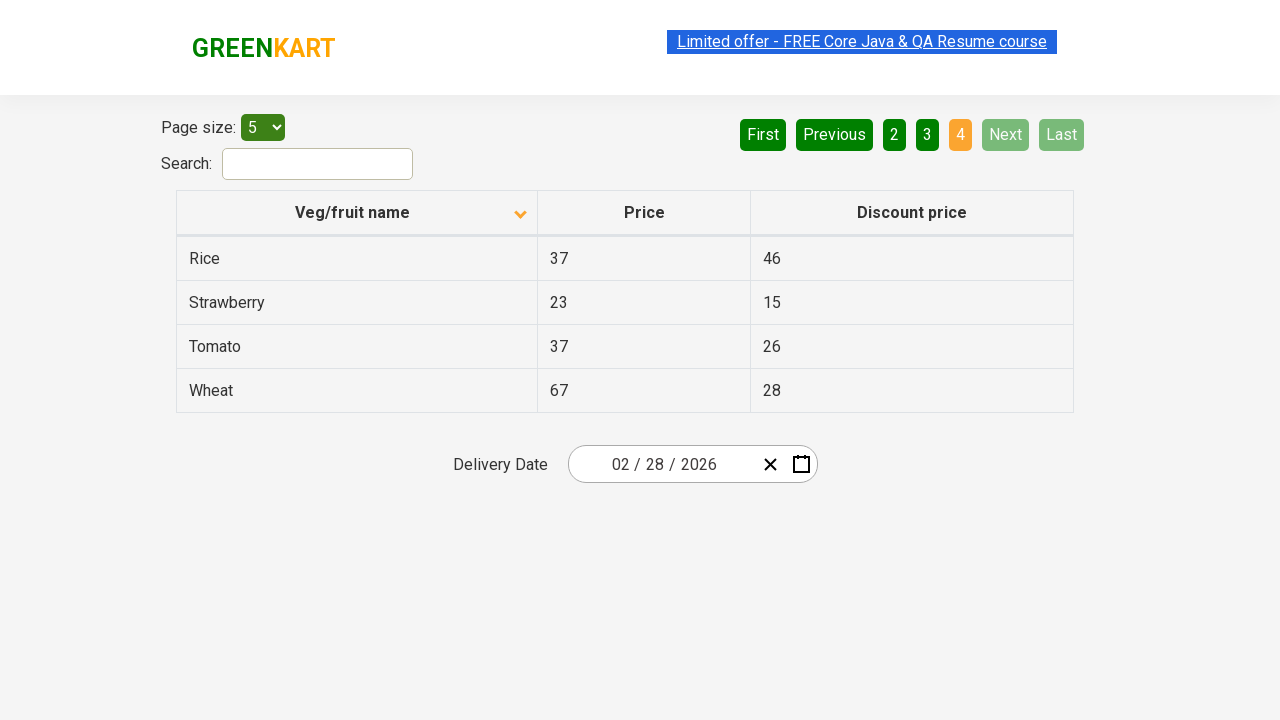

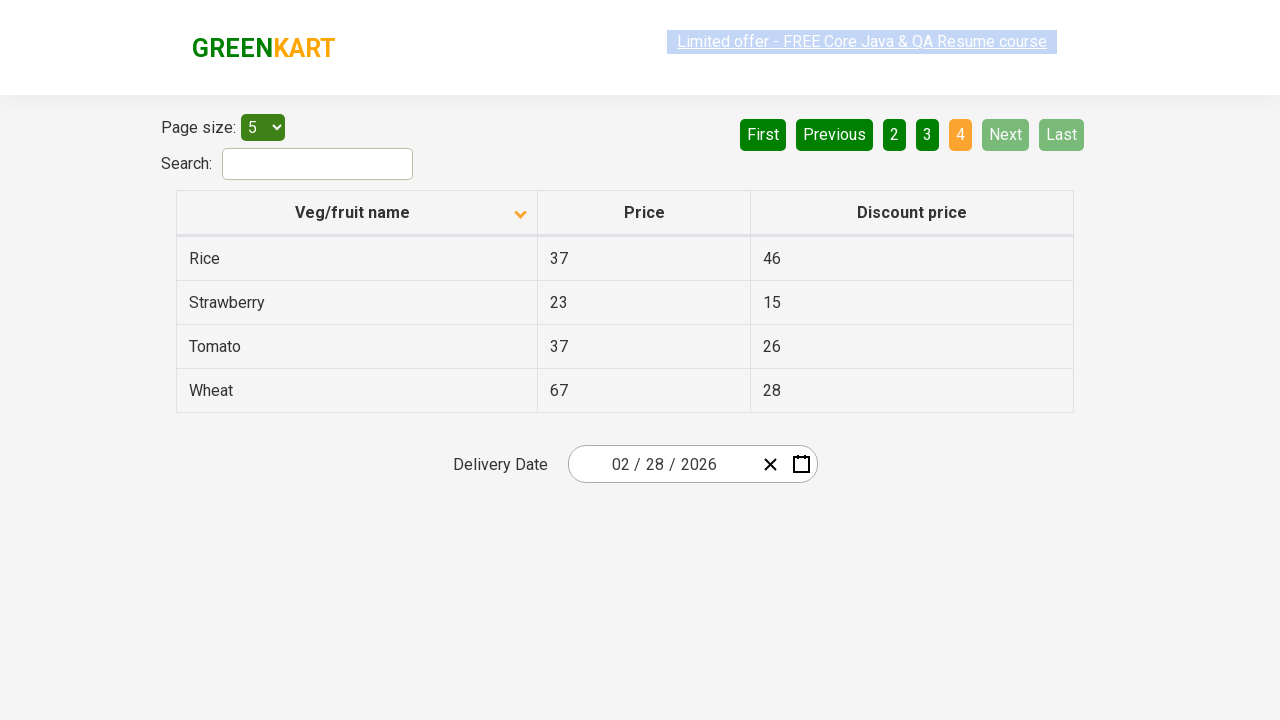